Tests clicking on a full image button to view the featured Mars image on the JPL Space page

Starting URL: https://data-class-jpl-space.s3.amazonaws.com/JPL_Space/index.html

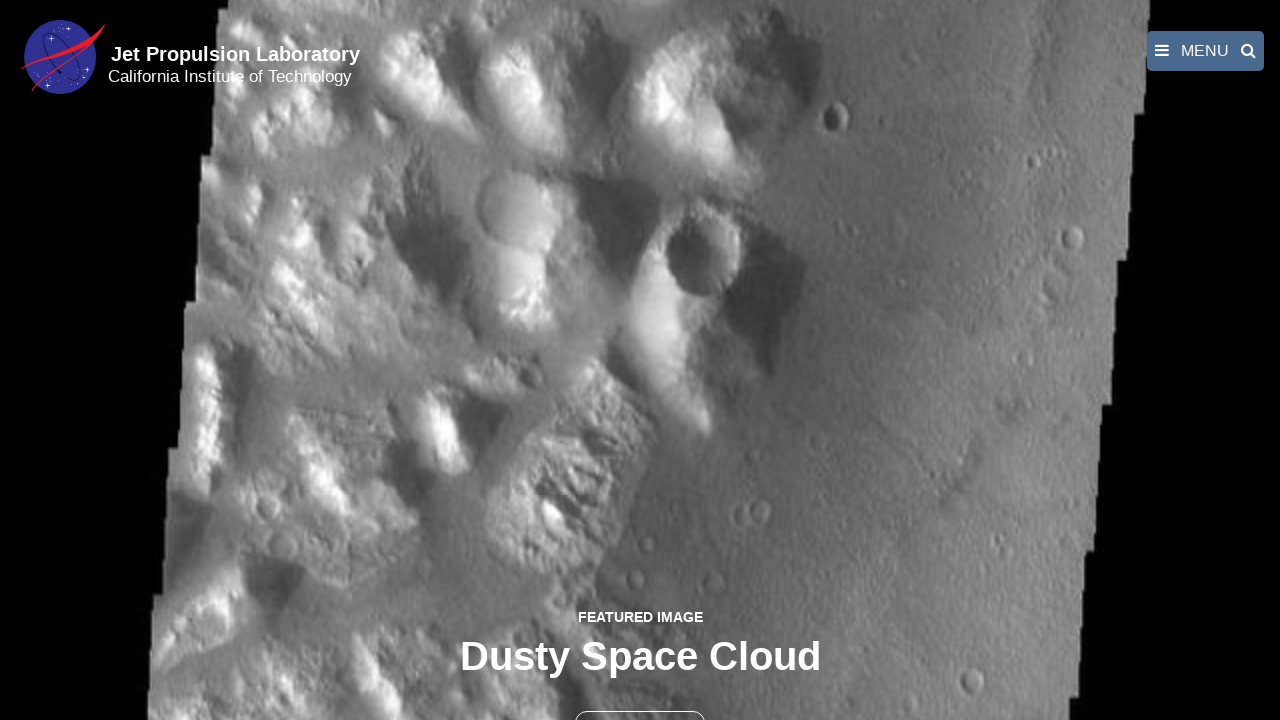

Clicked the full image button to view featured Mars image at (640, 699) on button >> nth=1
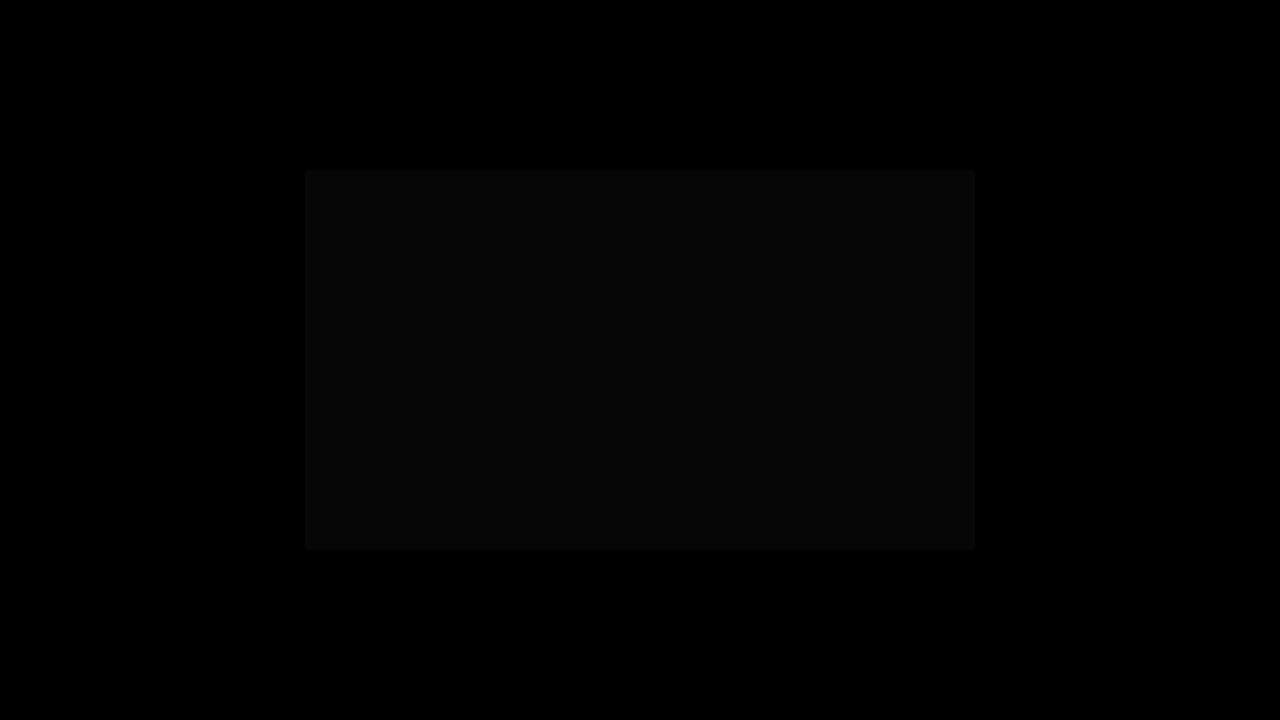

Featured image loaded in fancybox viewer
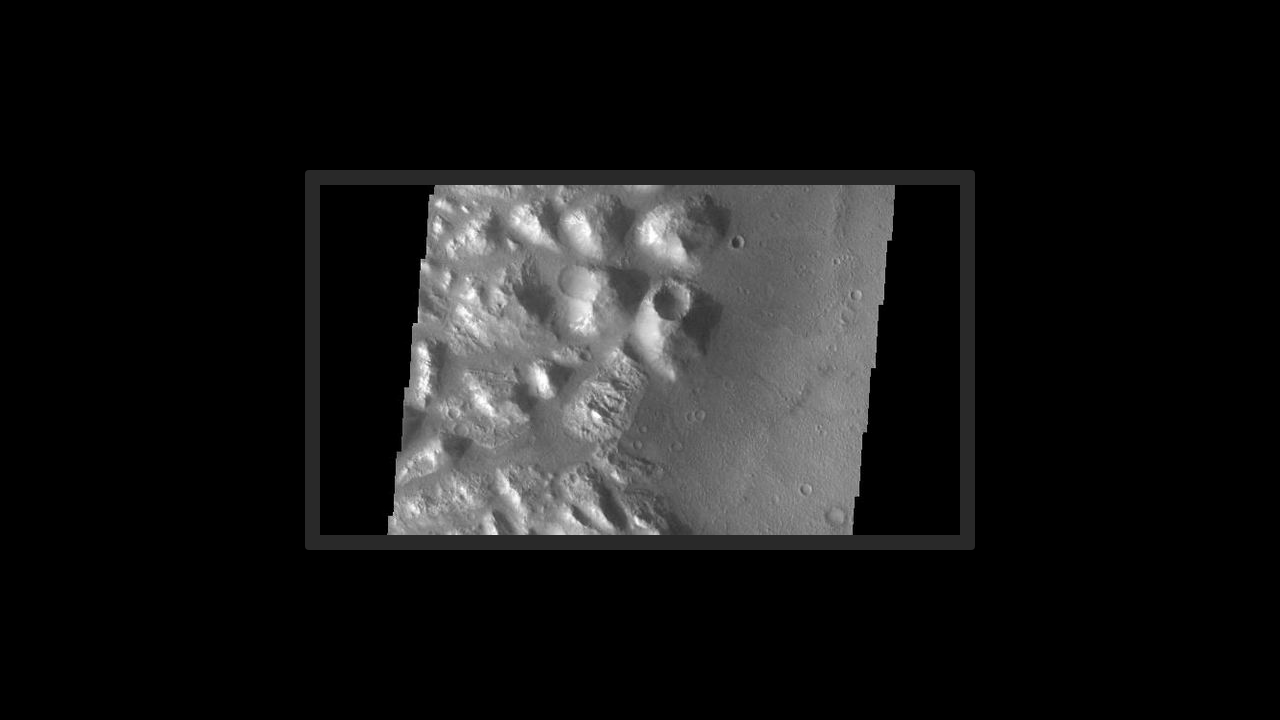

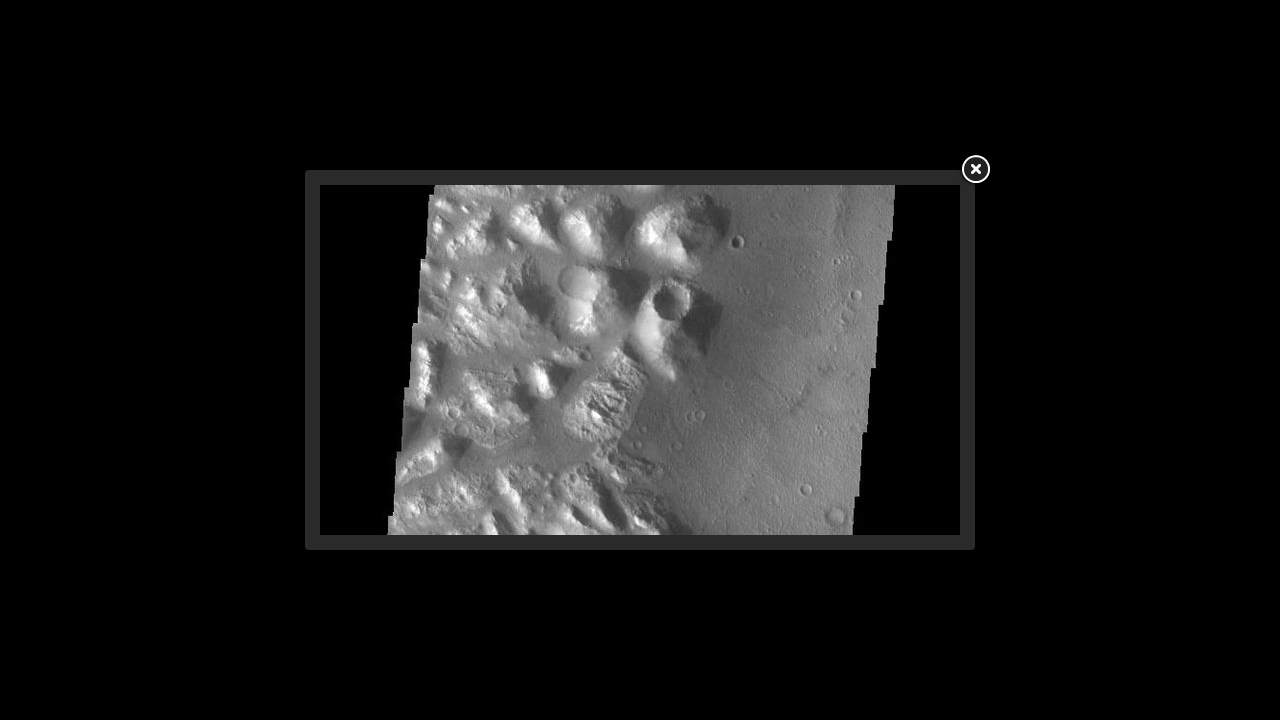